Tests that edits are saved when the input loses focus (blur event)

Starting URL: https://demo.playwright.dev/todomvc

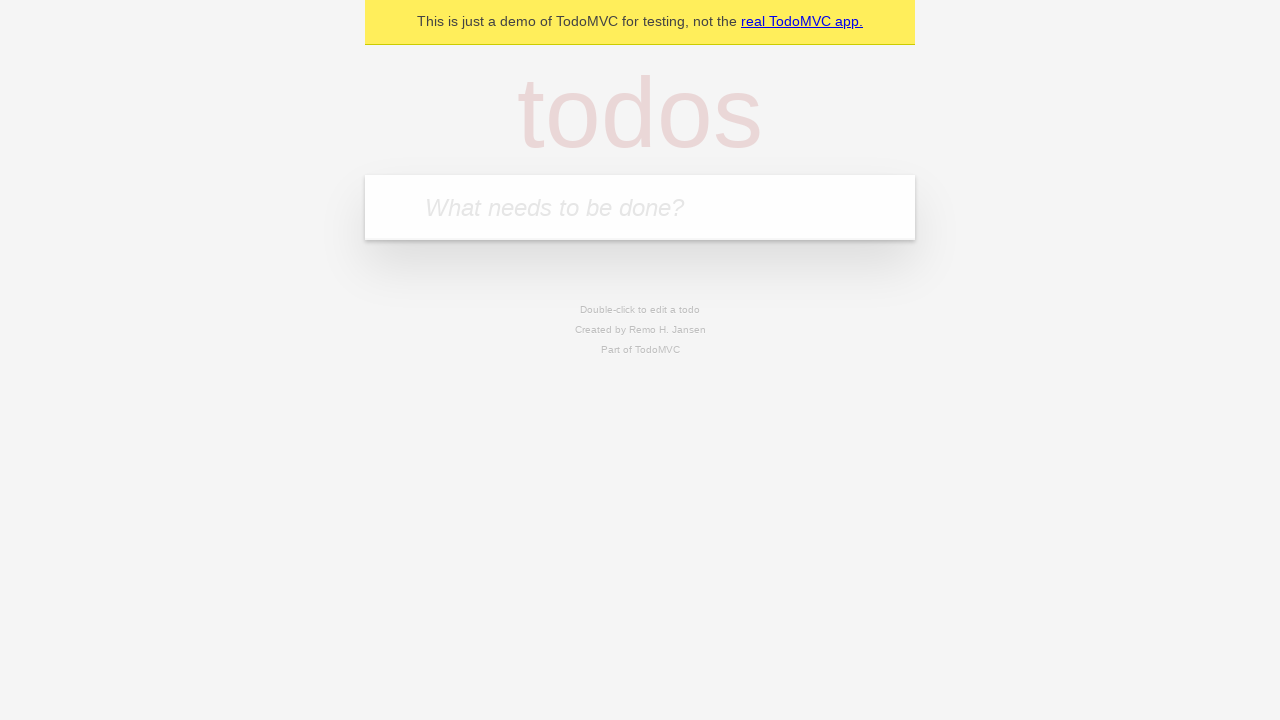

Filled todo input with 'buy some cheese' on internal:attr=[placeholder="What needs to be done?"i]
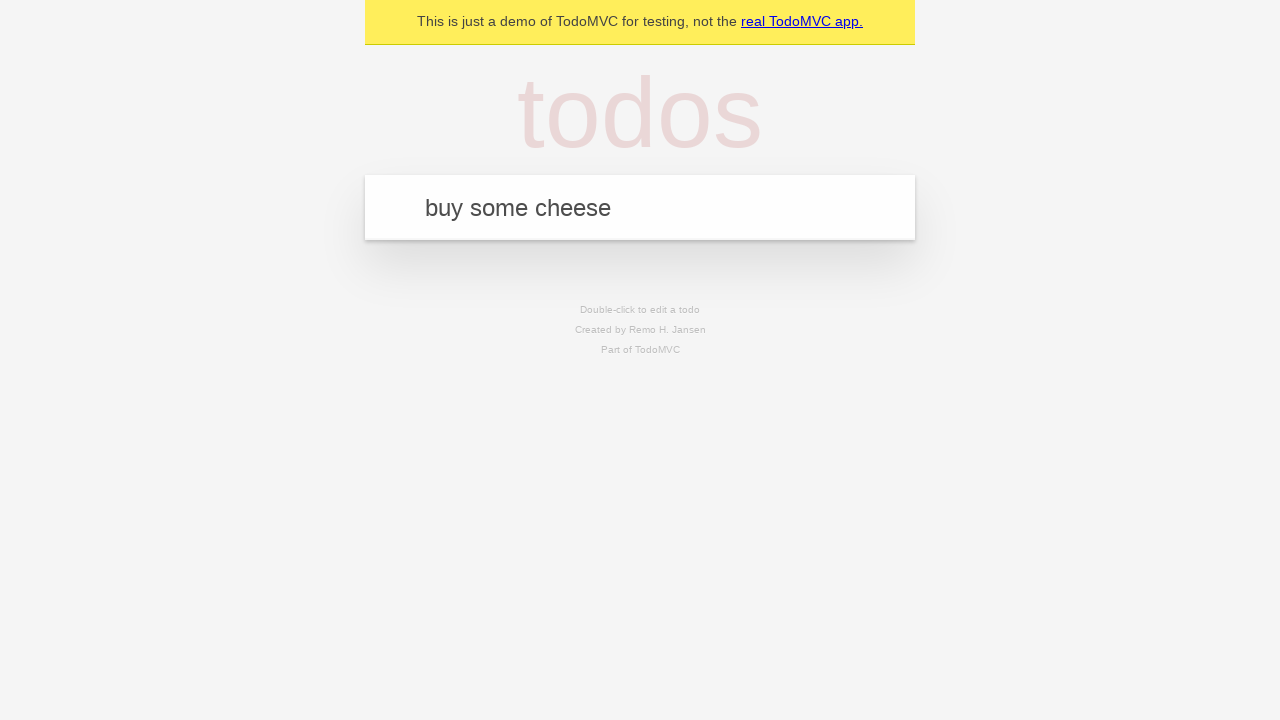

Pressed Enter to create first todo on internal:attr=[placeholder="What needs to be done?"i]
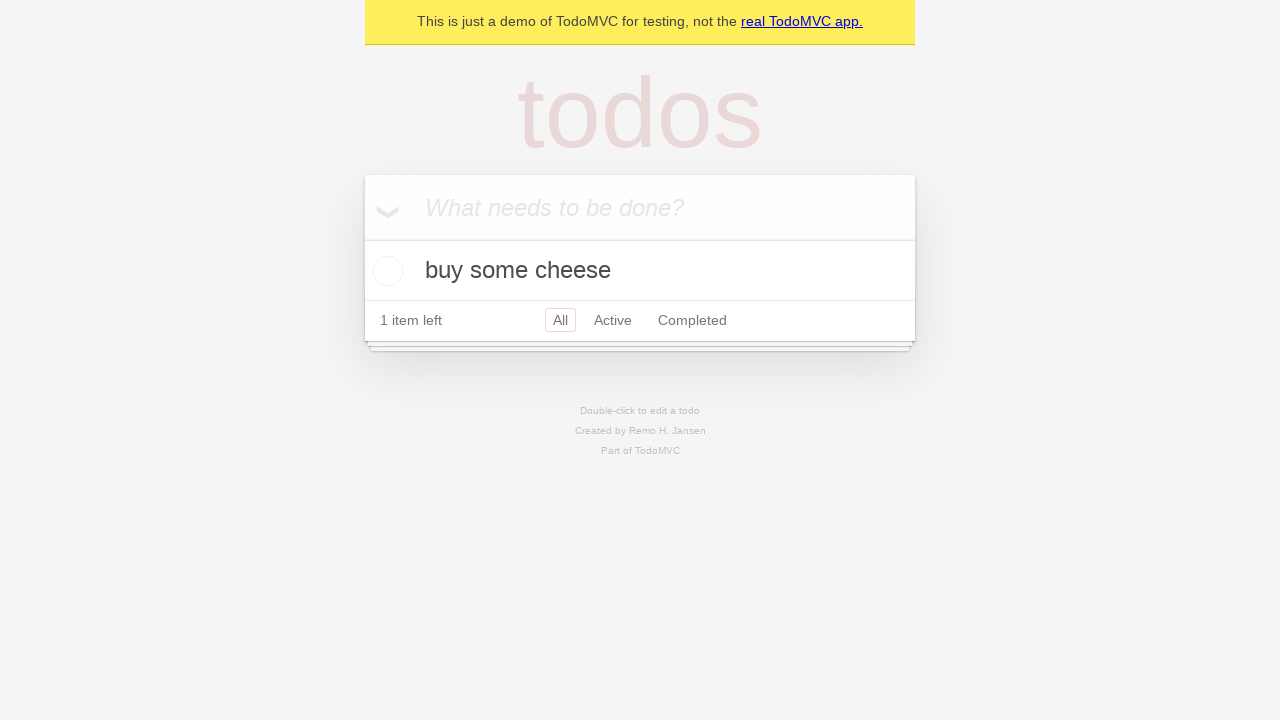

Filled todo input with 'feed the cat' on internal:attr=[placeholder="What needs to be done?"i]
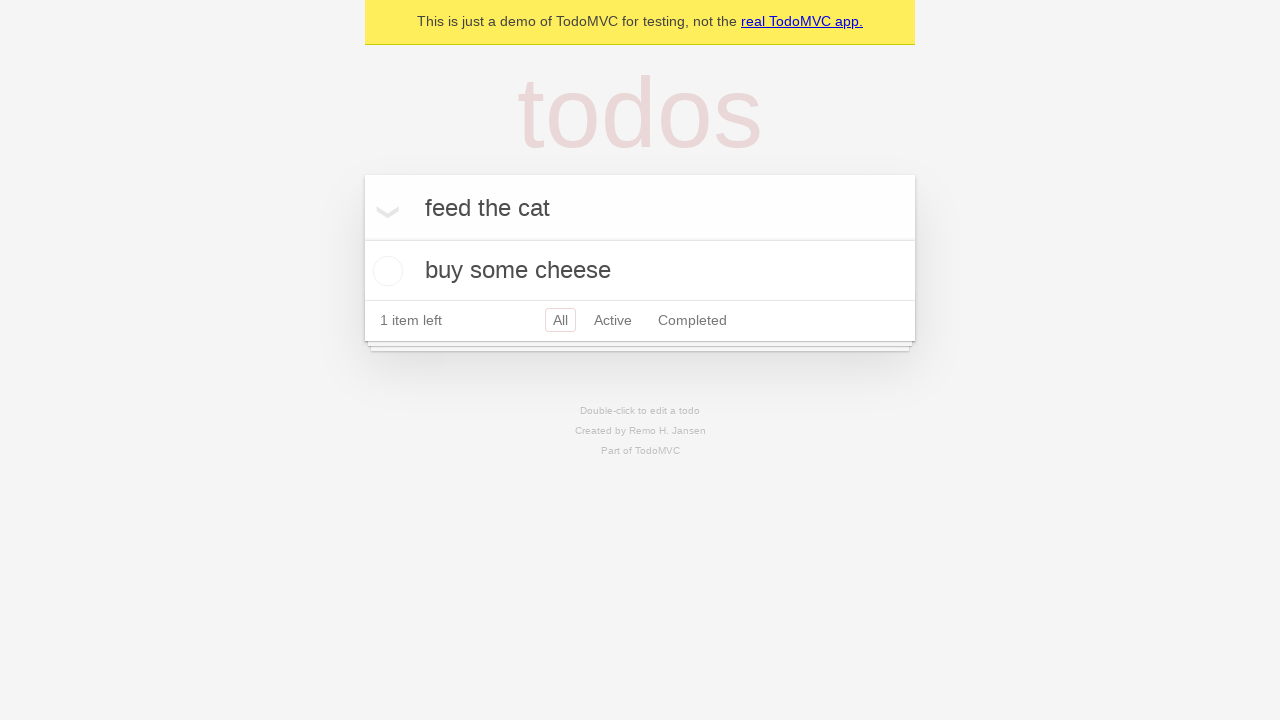

Pressed Enter to create second todo on internal:attr=[placeholder="What needs to be done?"i]
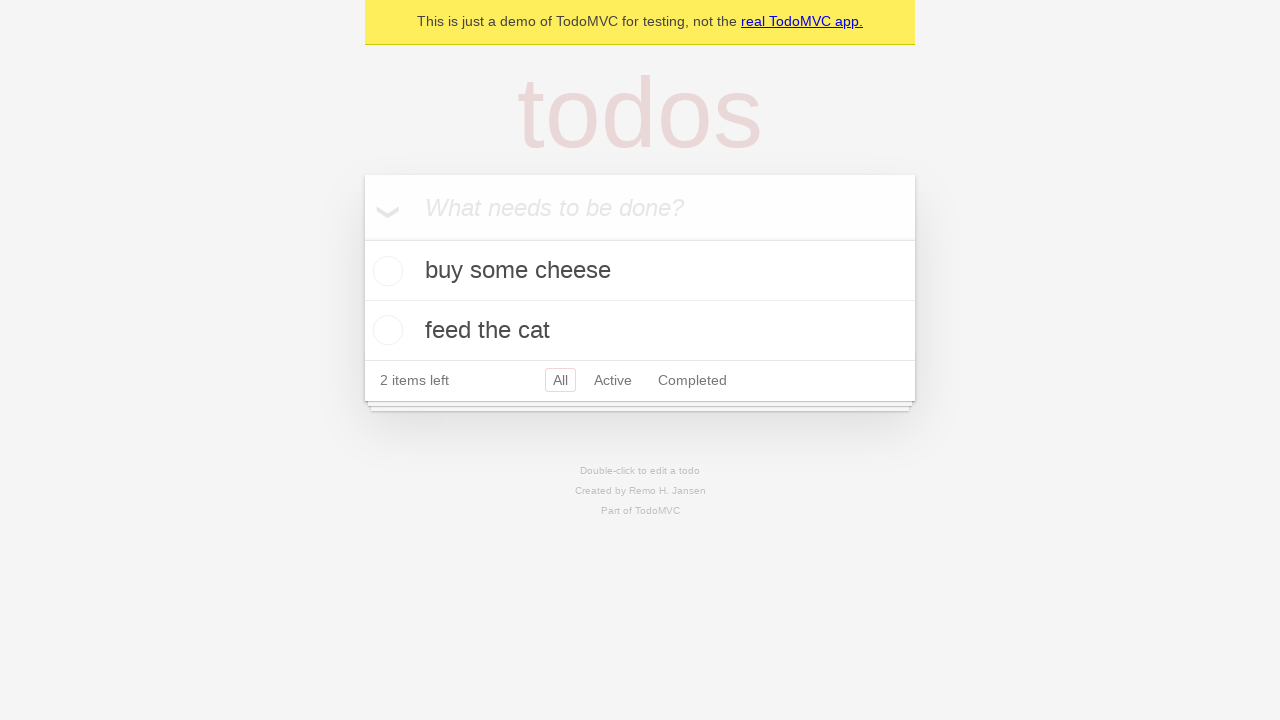

Filled todo input with 'book a doctors appointment' on internal:attr=[placeholder="What needs to be done?"i]
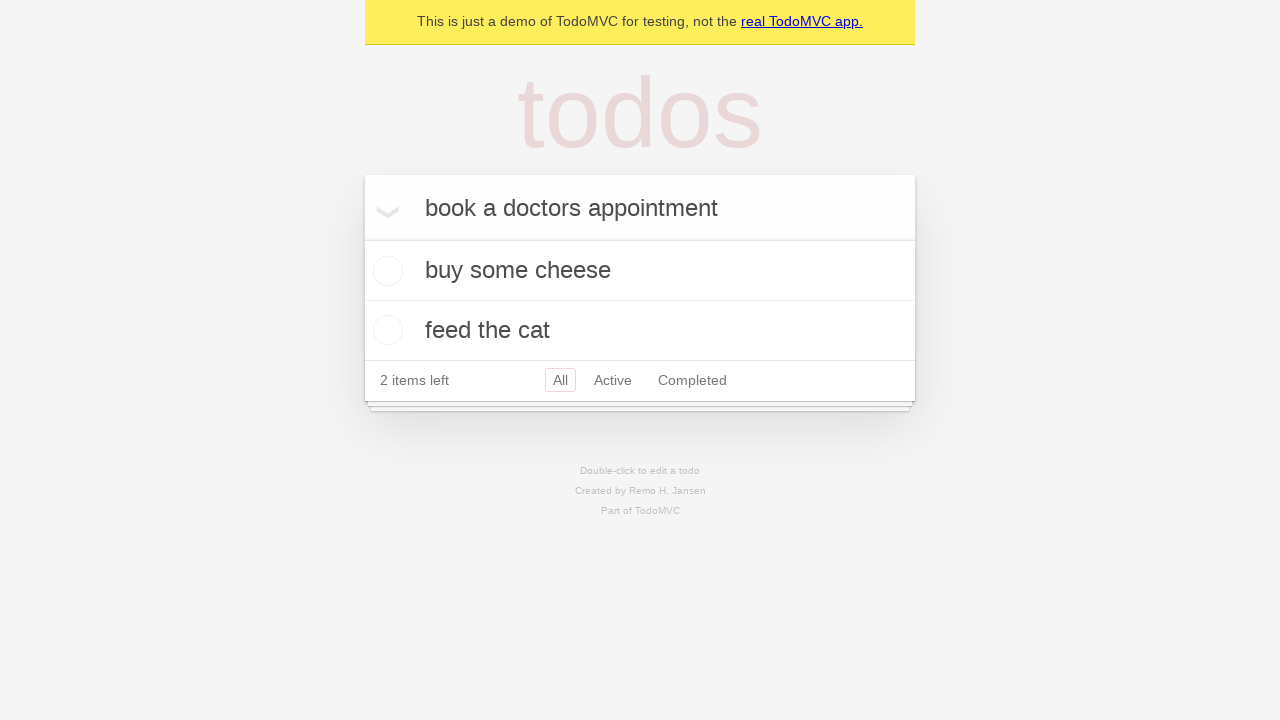

Pressed Enter to create third todo on internal:attr=[placeholder="What needs to be done?"i]
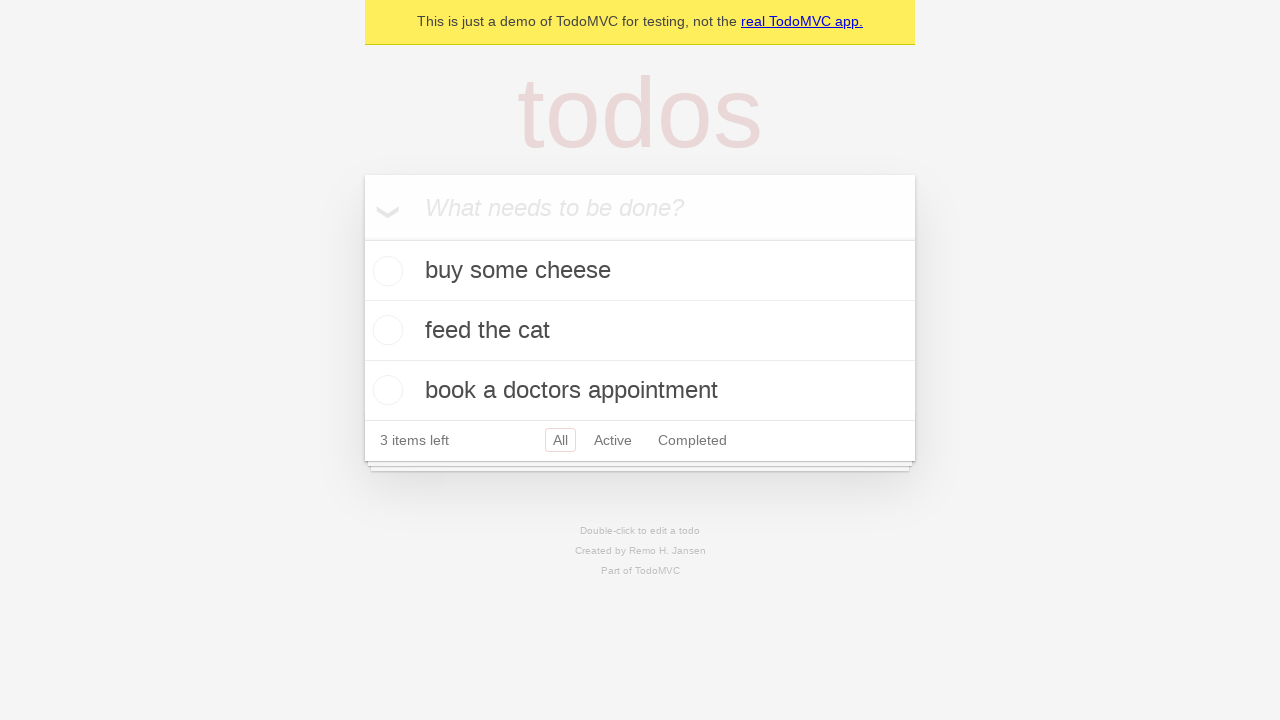

Waited for third todo item to load
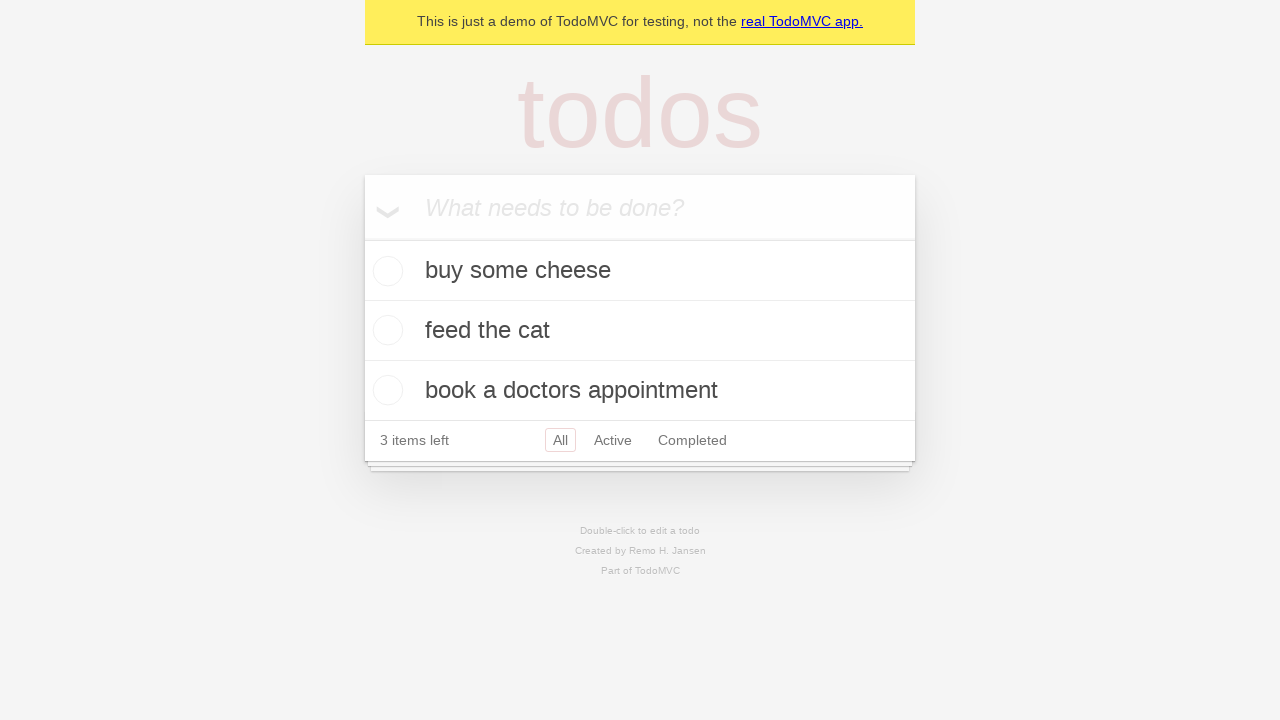

Double-clicked second todo to enter edit mode at (640, 331) on [data-testid='todo-item'] >> nth=1
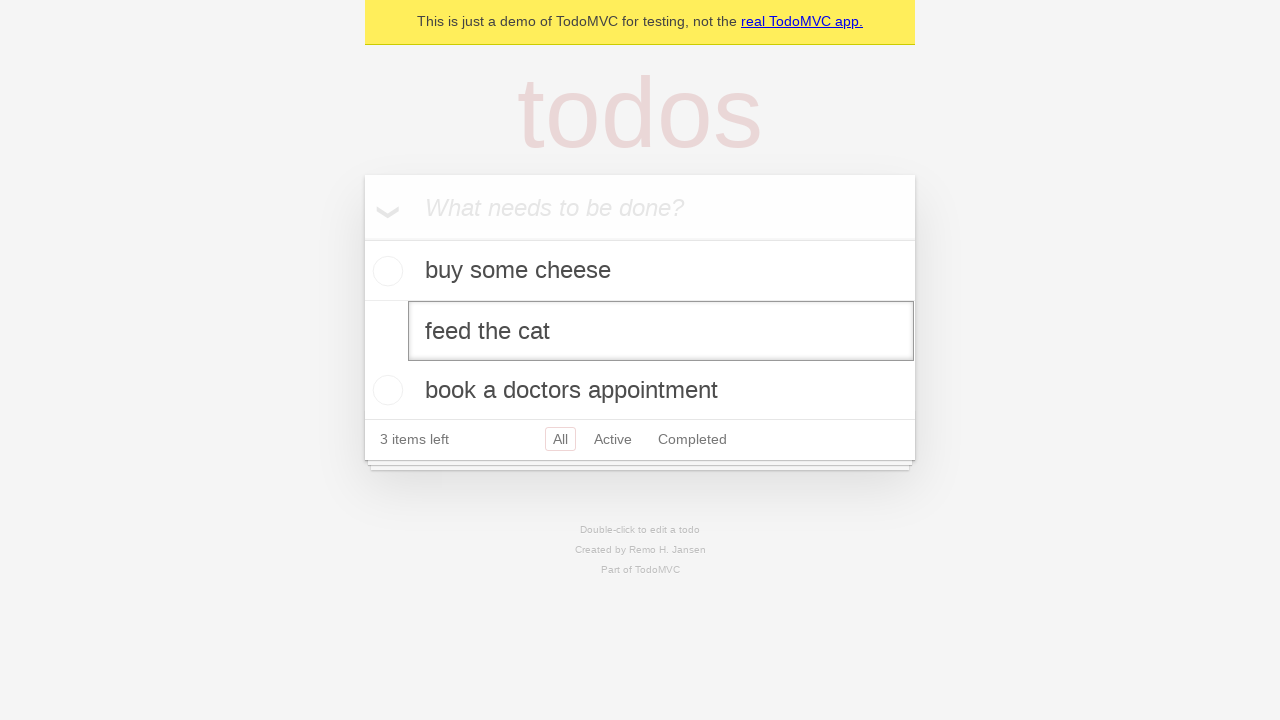

Changed second todo text to 'buy some sausages' on [data-testid='todo-item'] >> nth=1 >> internal:role=textbox[name="Edit"i]
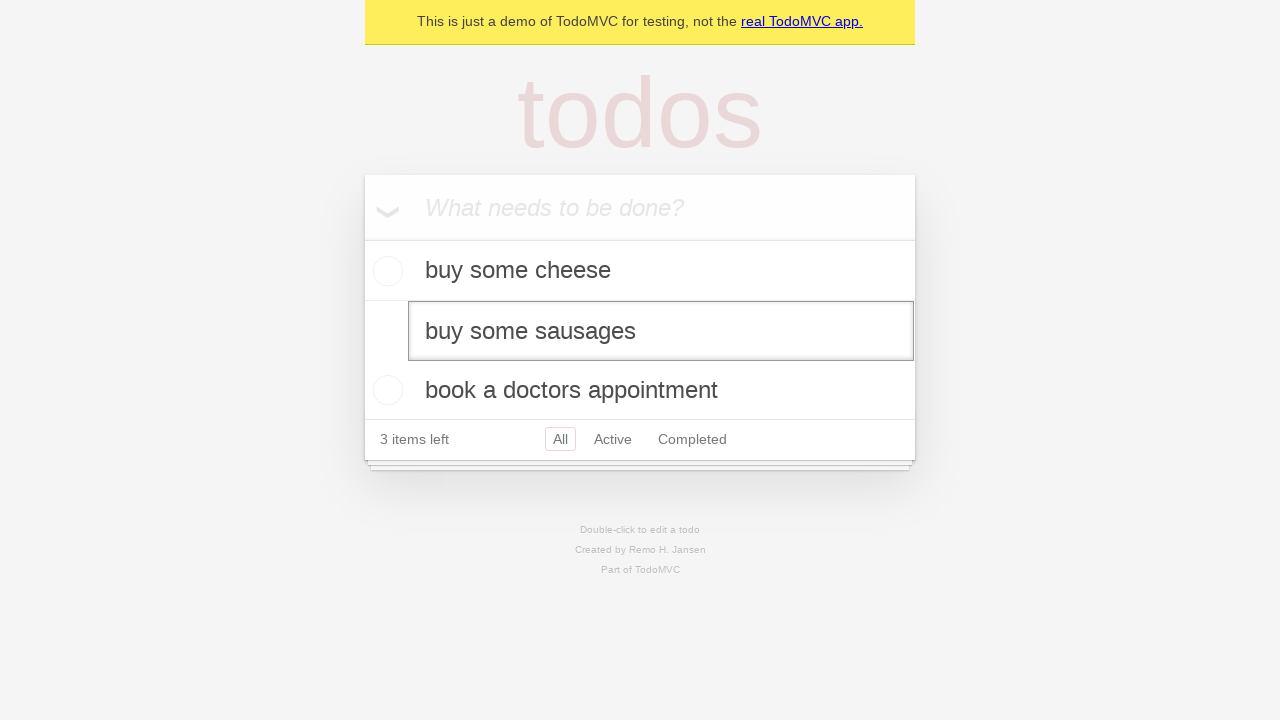

Dispatched blur event to save todo edits
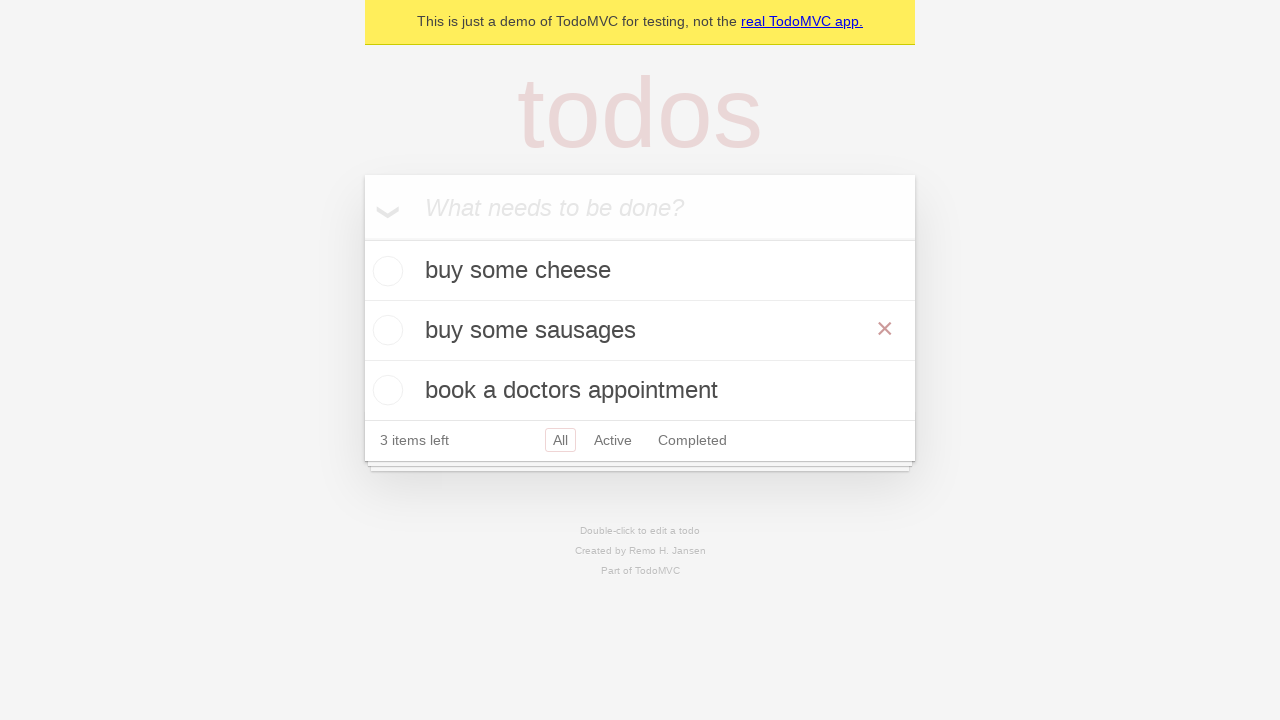

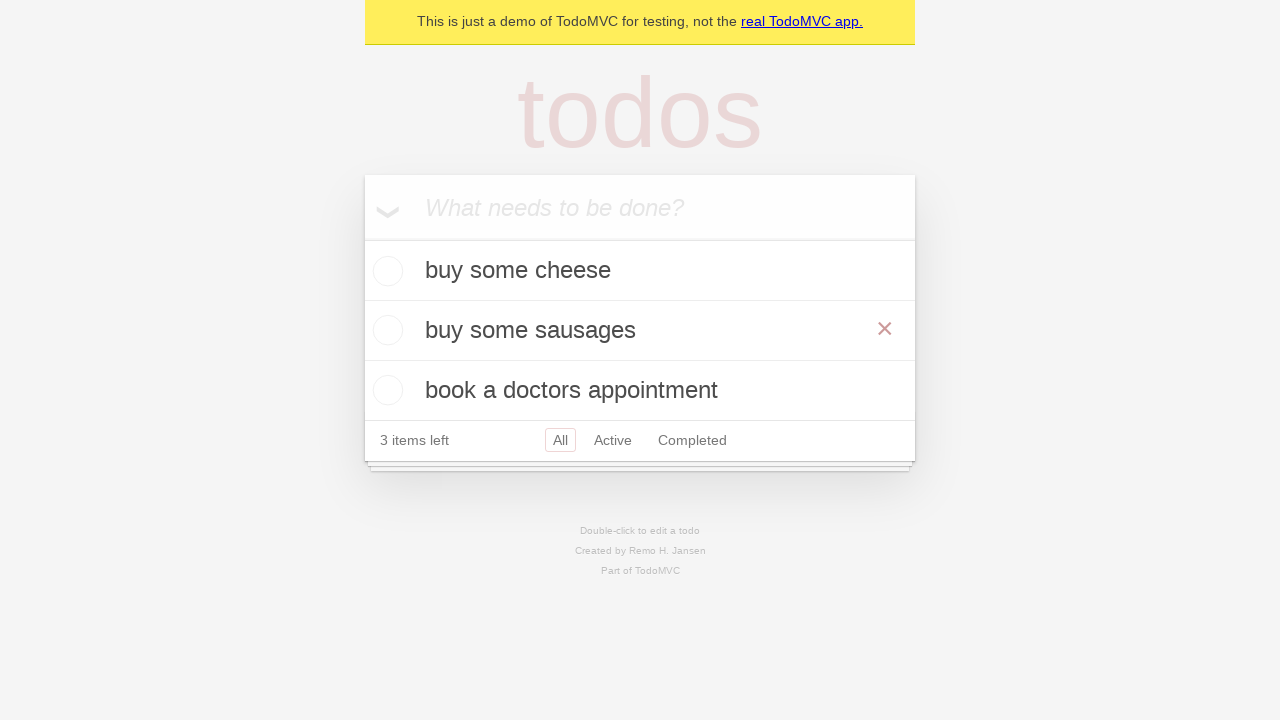